Tests a Syncfusion custom dropdown by clicking to open it and selecting "Football" option

Starting URL: https://ej2.syncfusion.com/angular/demos/?_ga=2.262049992.437420821.1575083417-524628264.1575083417#/material/drop-down-list/data-binding

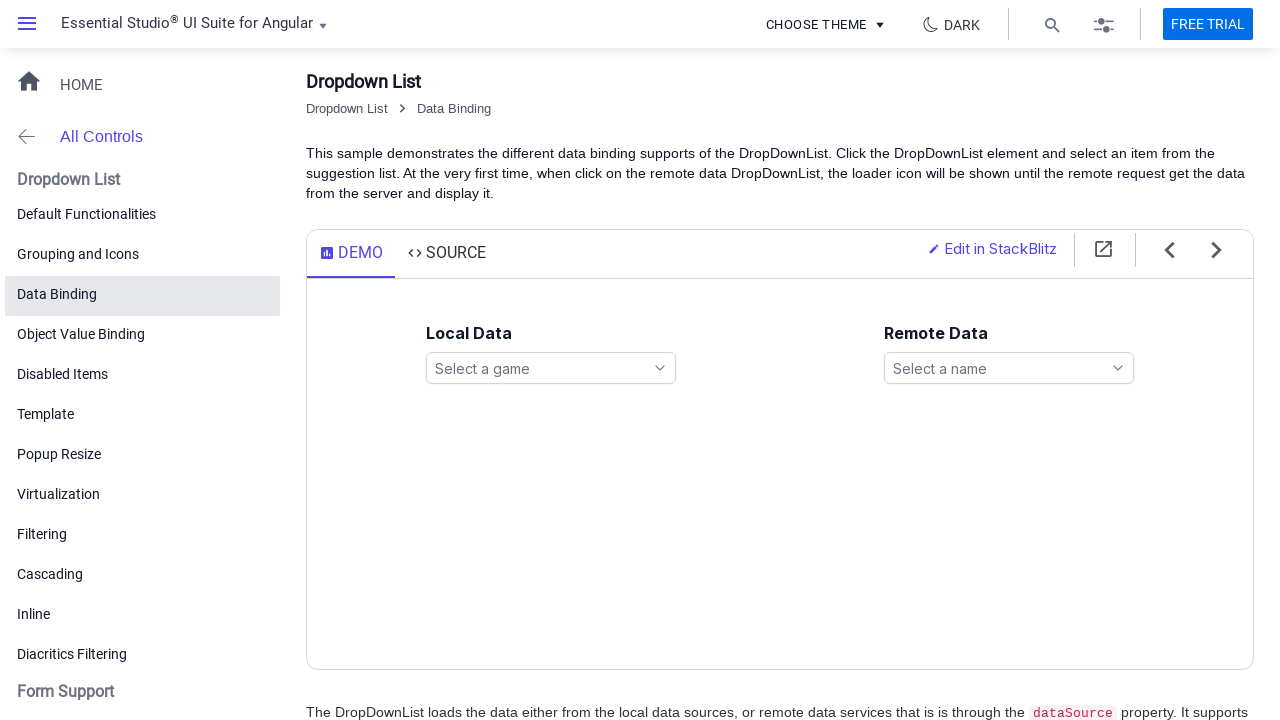

Clicked to open the games dropdown list at (551, 368) on #games
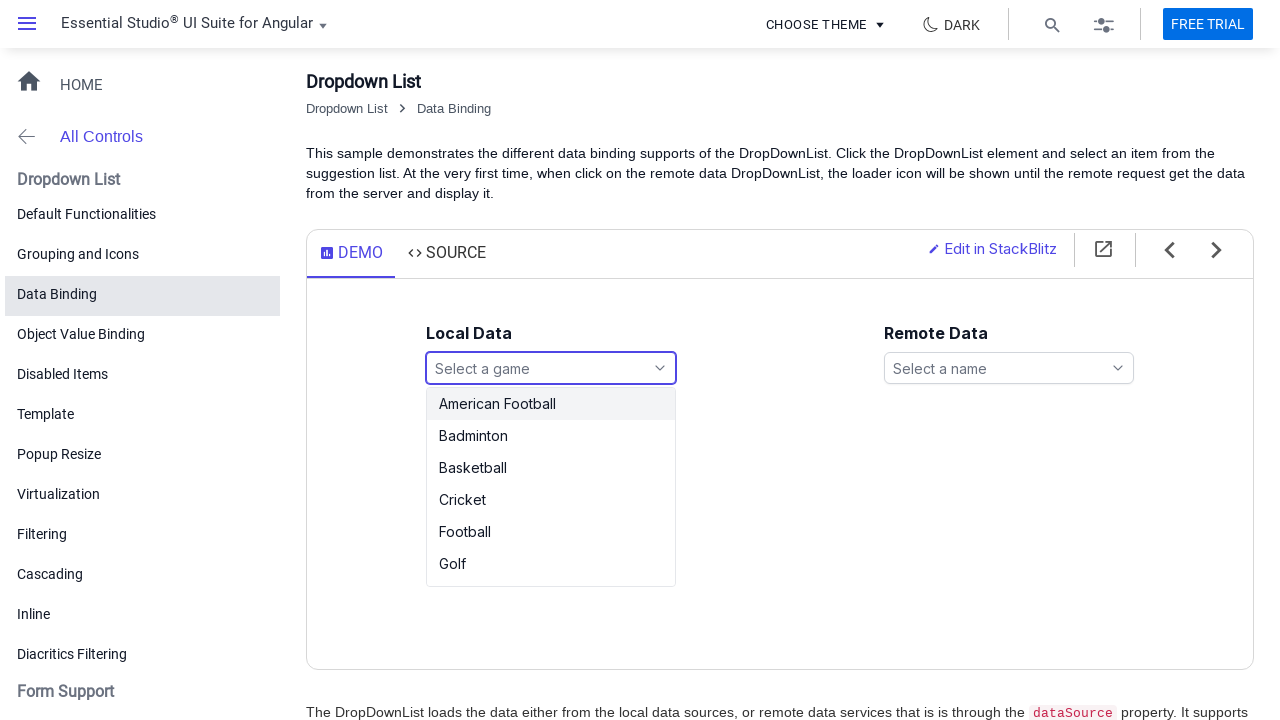

Dropdown options appeared and became visible
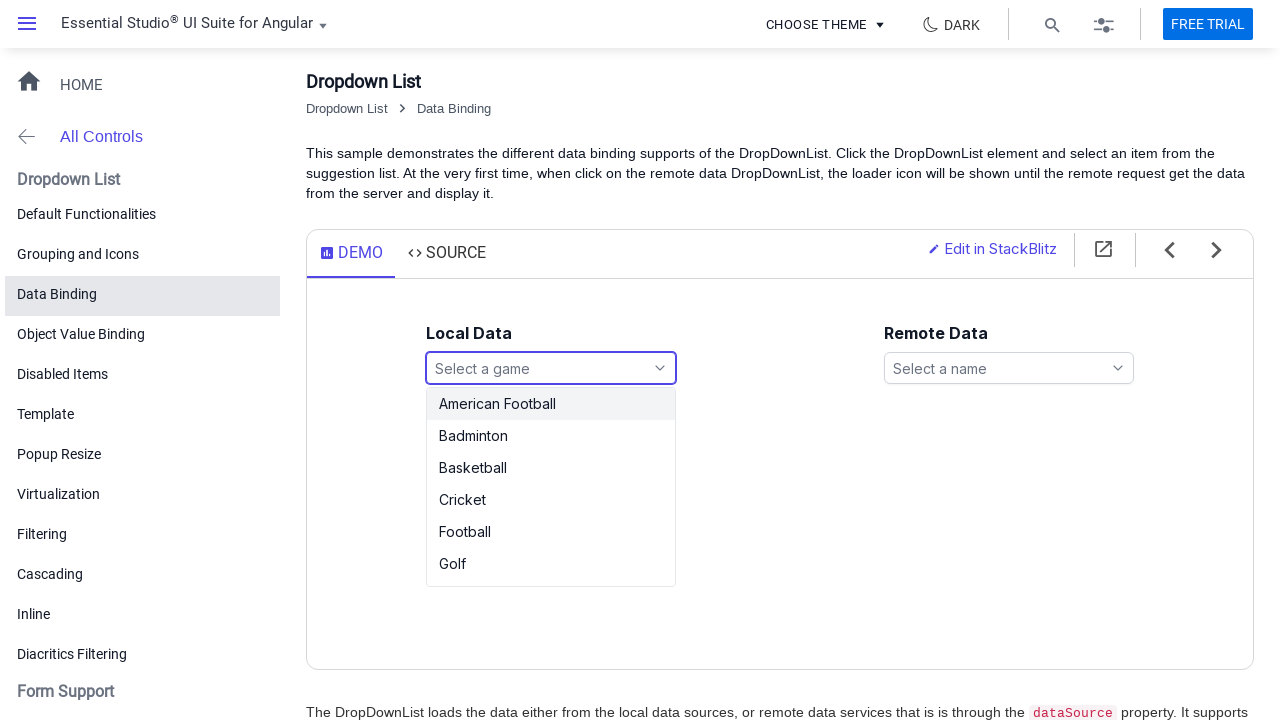

Selected 'Football' option from the dropdown list at (551, 404) on xpath=//ul[@id='games_options']/li[contains(text(), 'Football')]
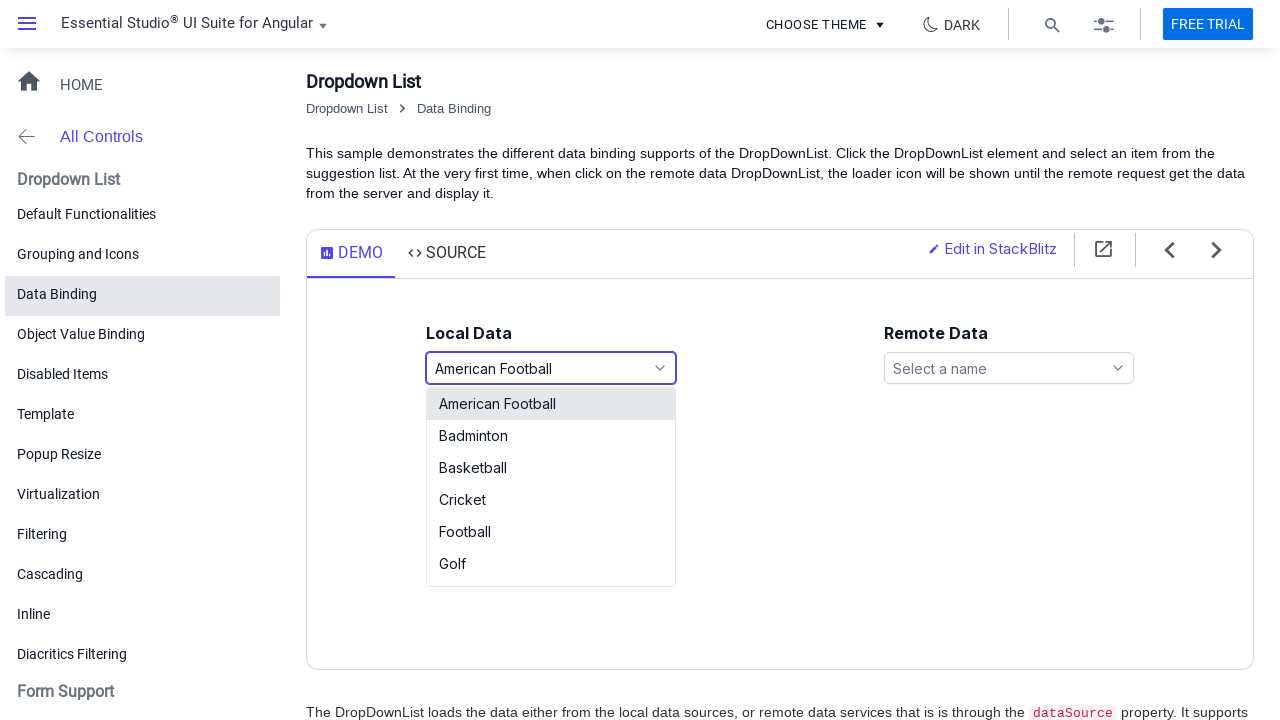

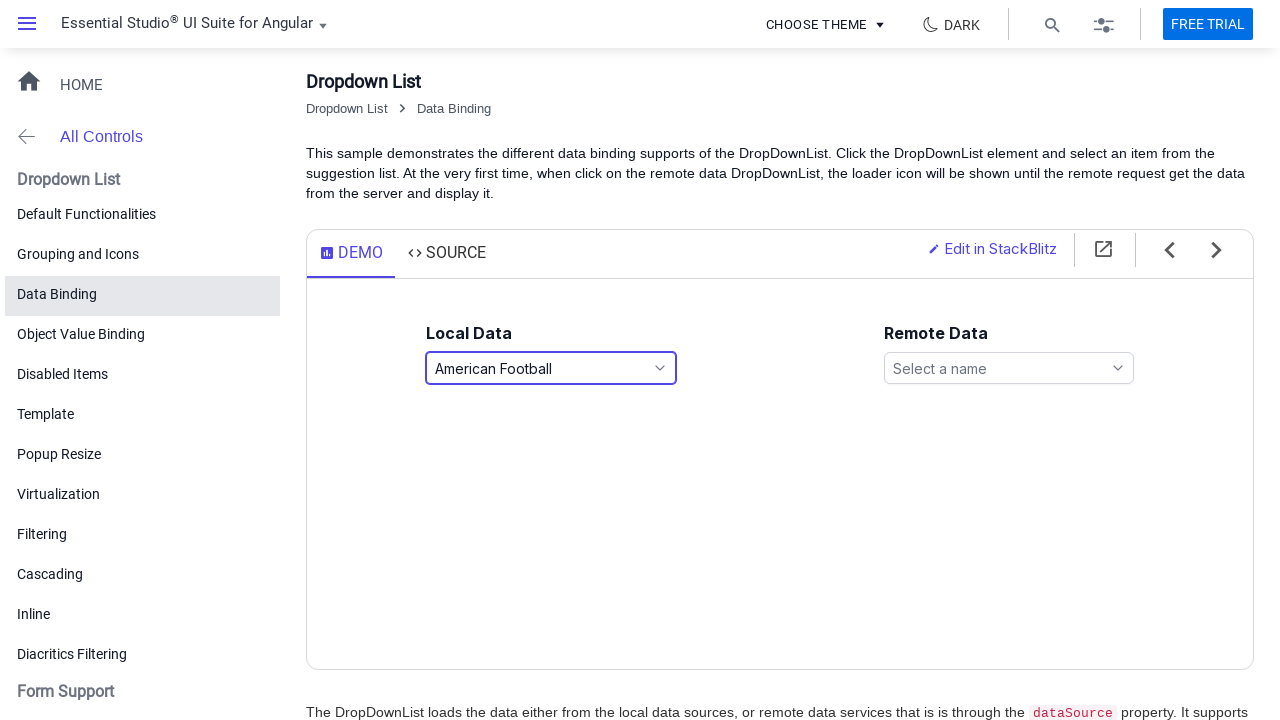